Tests JavaScript confirmation alert by clicking the confirm button, accepting the alert, and verifying the result message

Starting URL: http://practice.cydeo.com/javascript_alerts

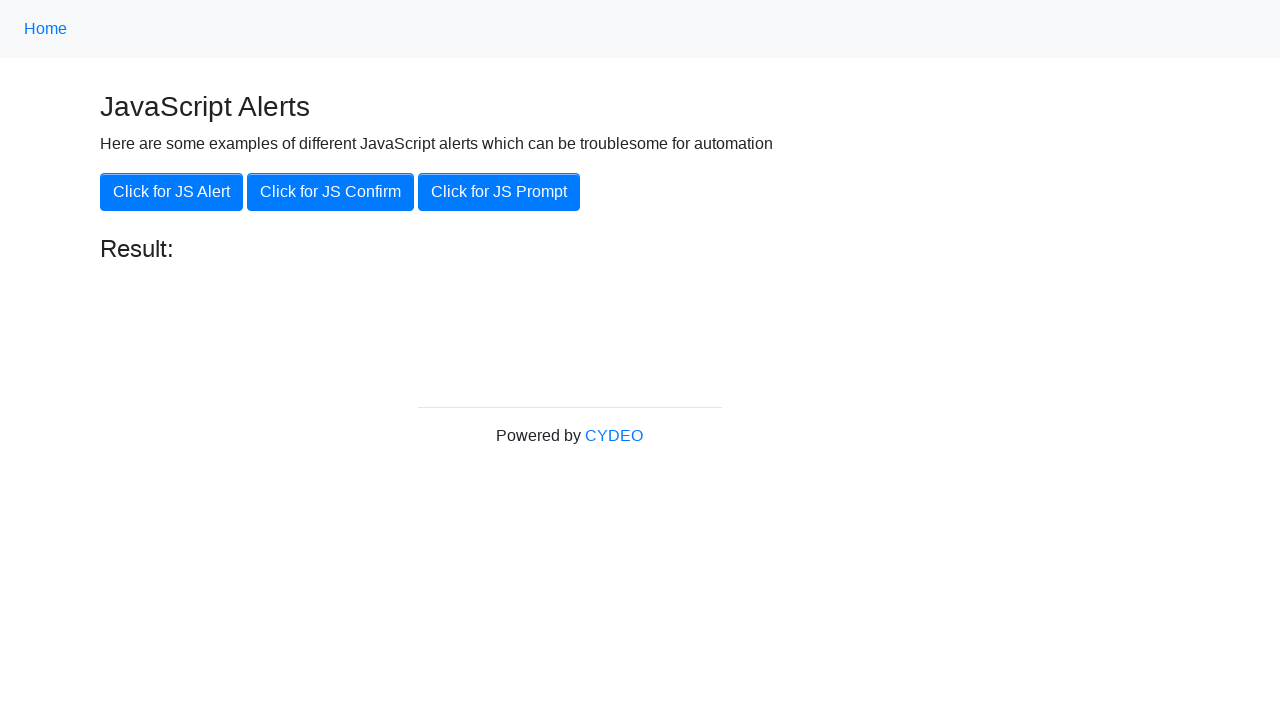

Clicked the Confirm button to trigger JavaScript confirmation alert at (330, 192) on xpath=//button[contains(.,'Confirm')]
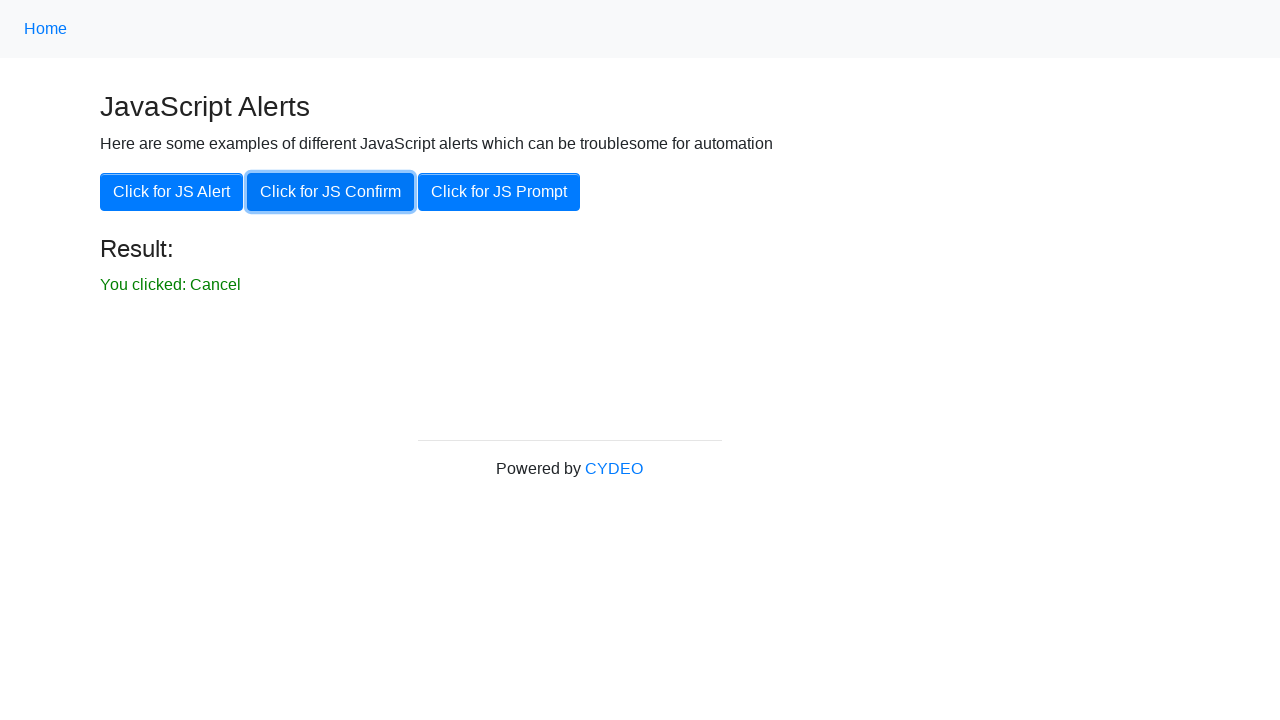

Set up dialog handler to accept confirmation alerts
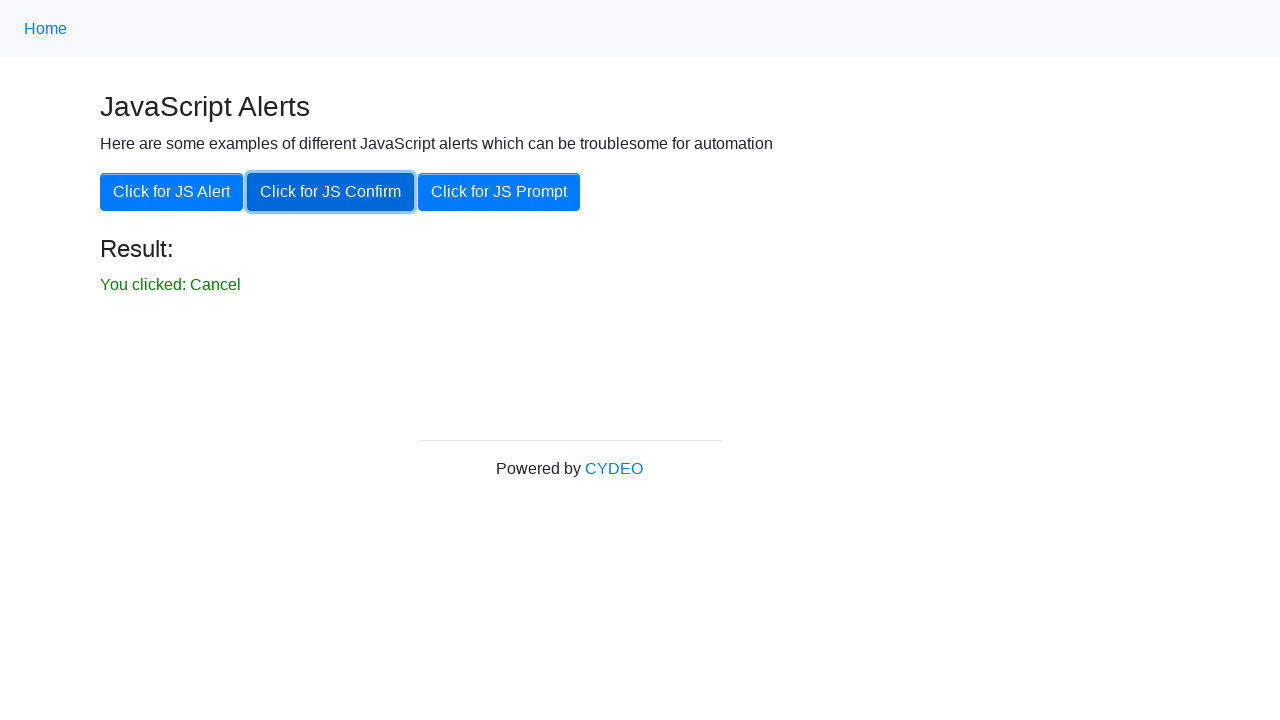

Clicked the Confirm button again and accepted the alert at (330, 192) on xpath=//button[contains(.,'Confirm')]
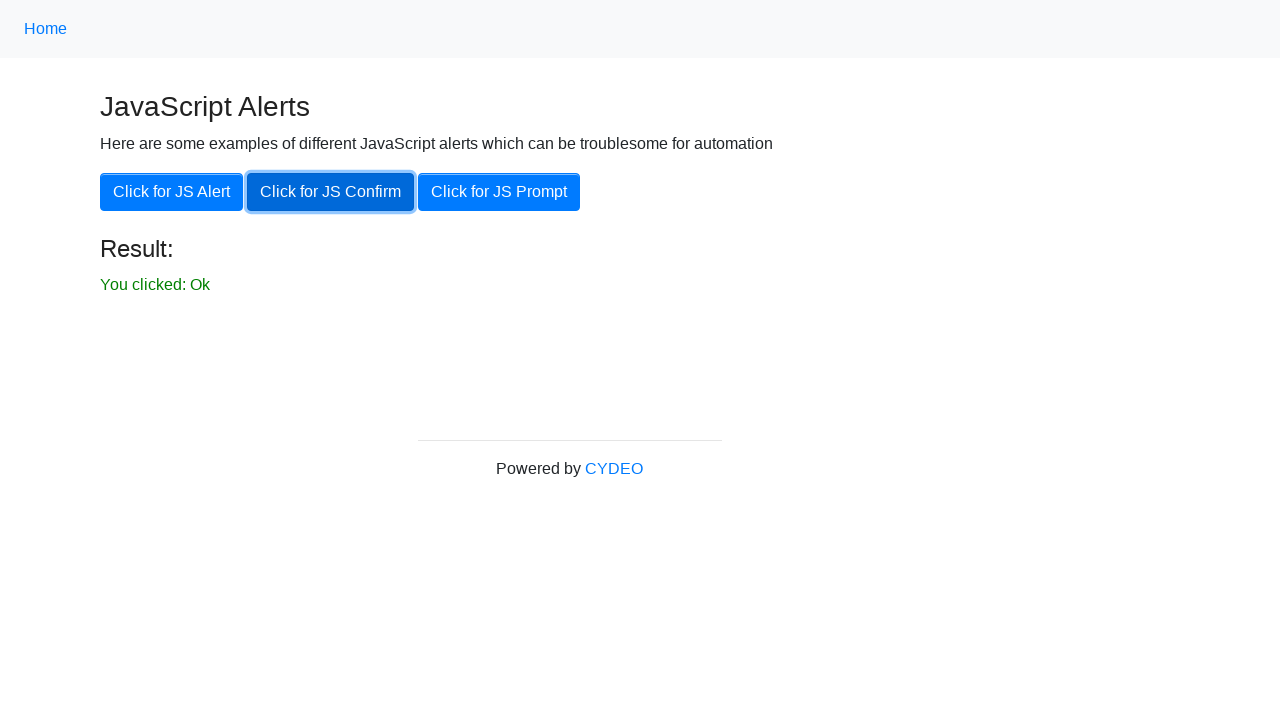

Located the result message element
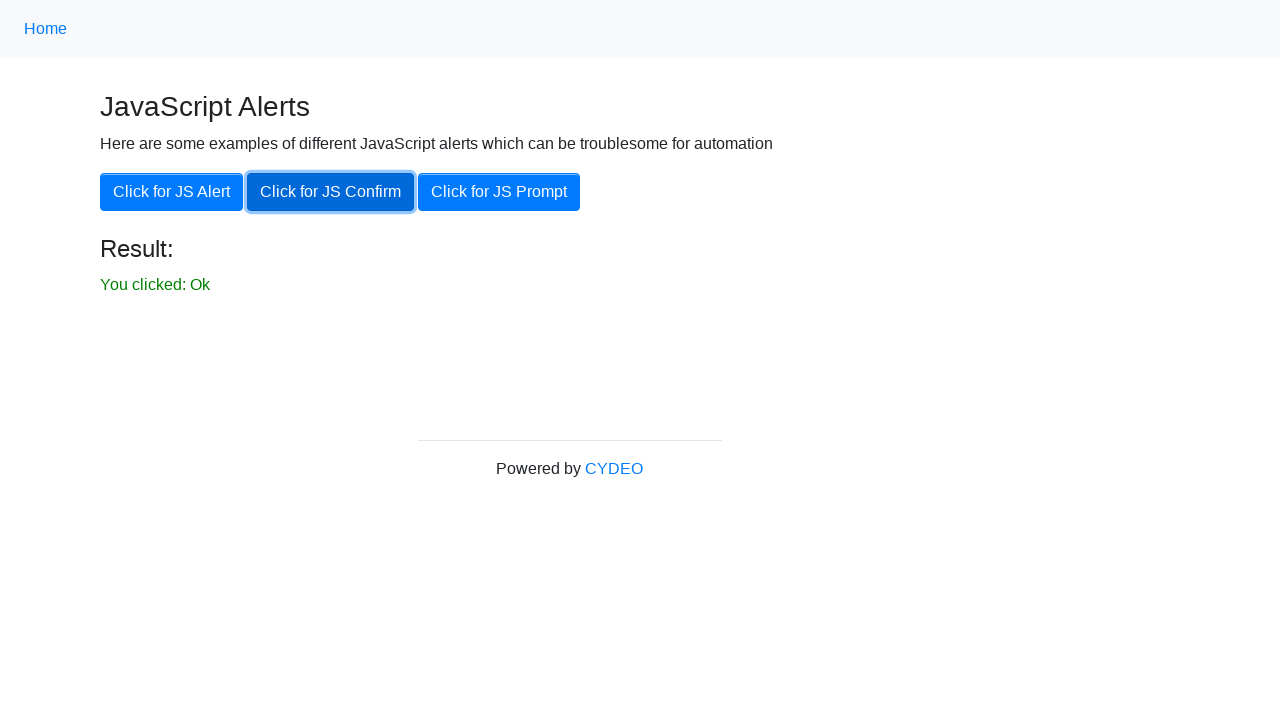

Verified result message is visible after accepting confirmation alert
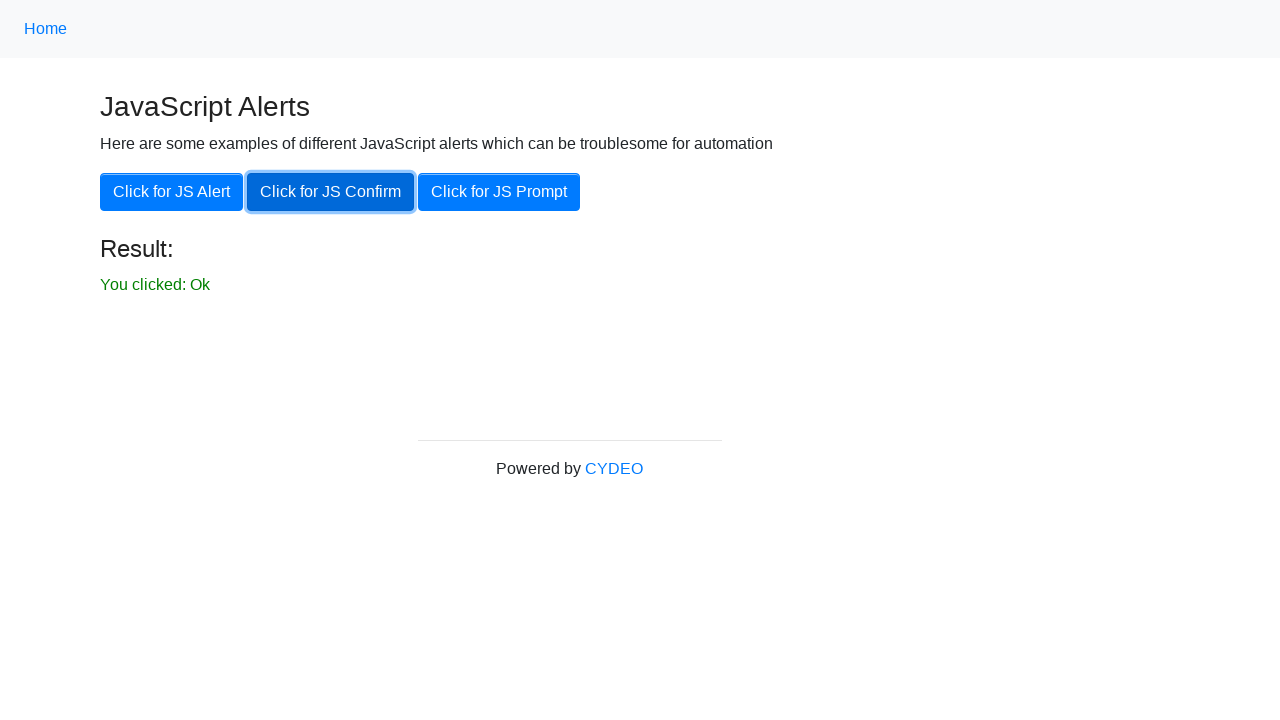

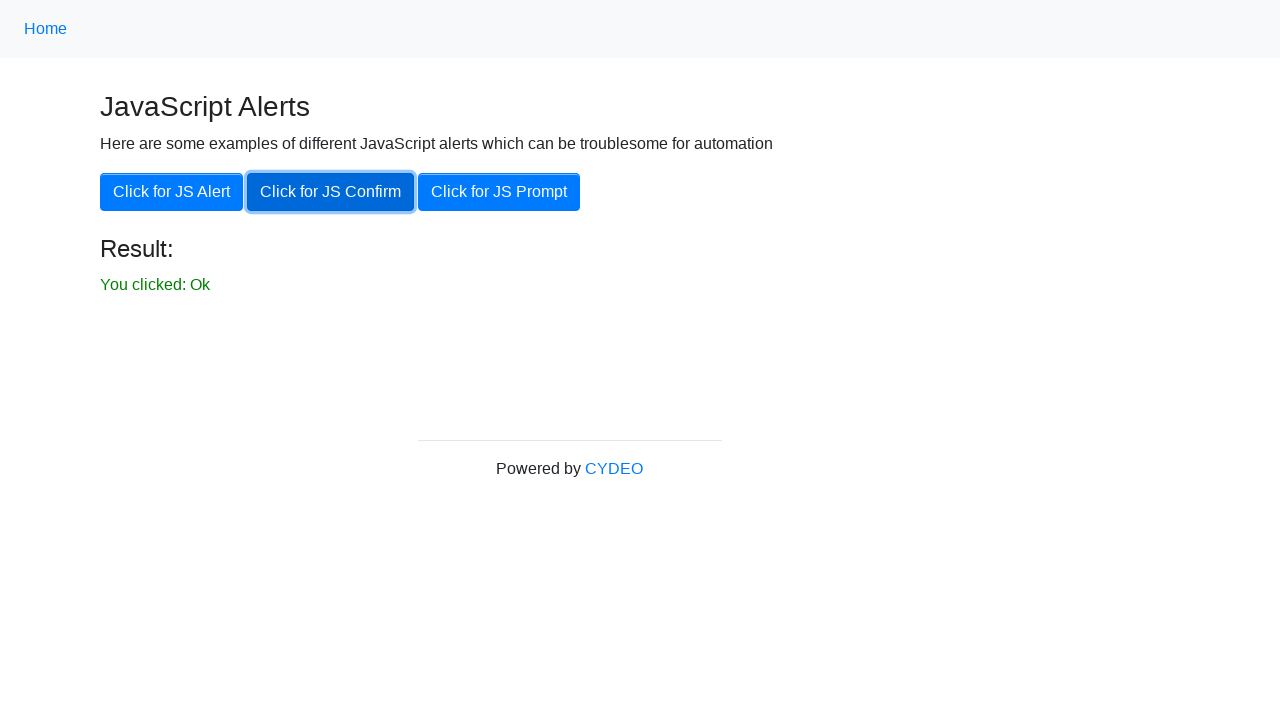